Tests drag and drop functionality by switching to an iframe and dragging an element onto a drop target on the jQuery UI demo page

Starting URL: https://jqueryui.com/droppable/

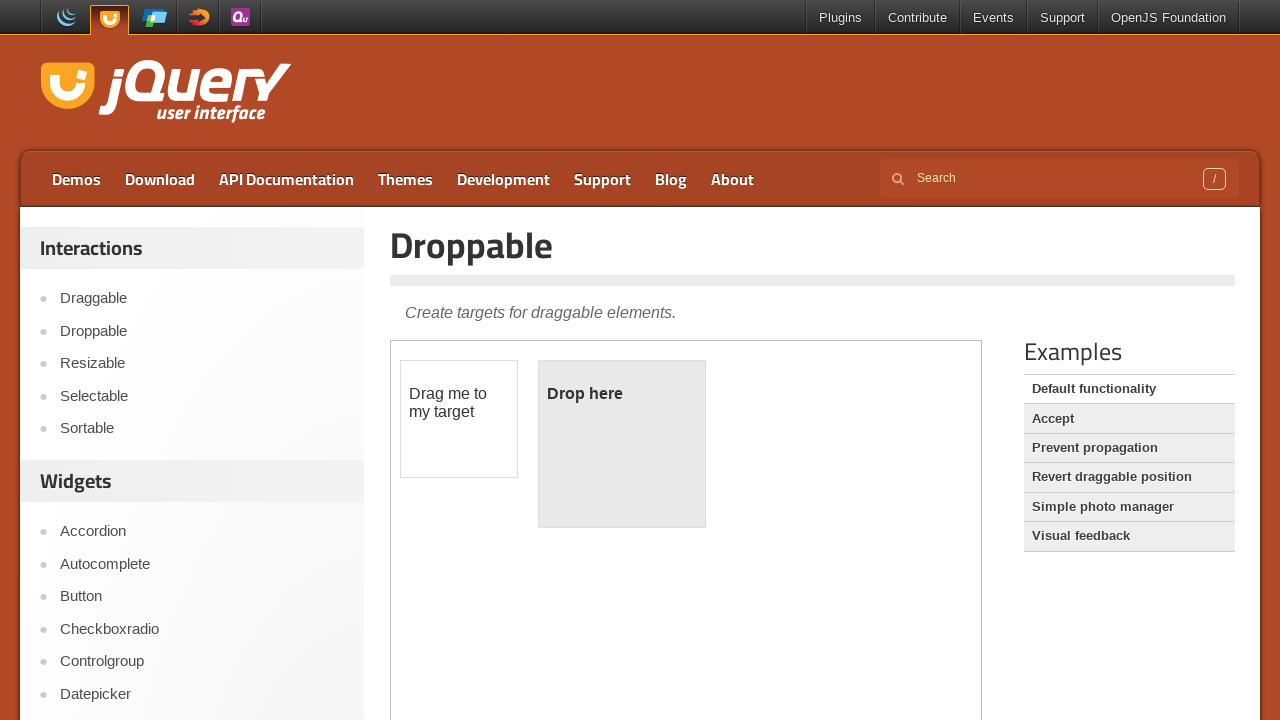

Navigated to jQuery UI droppable demo page
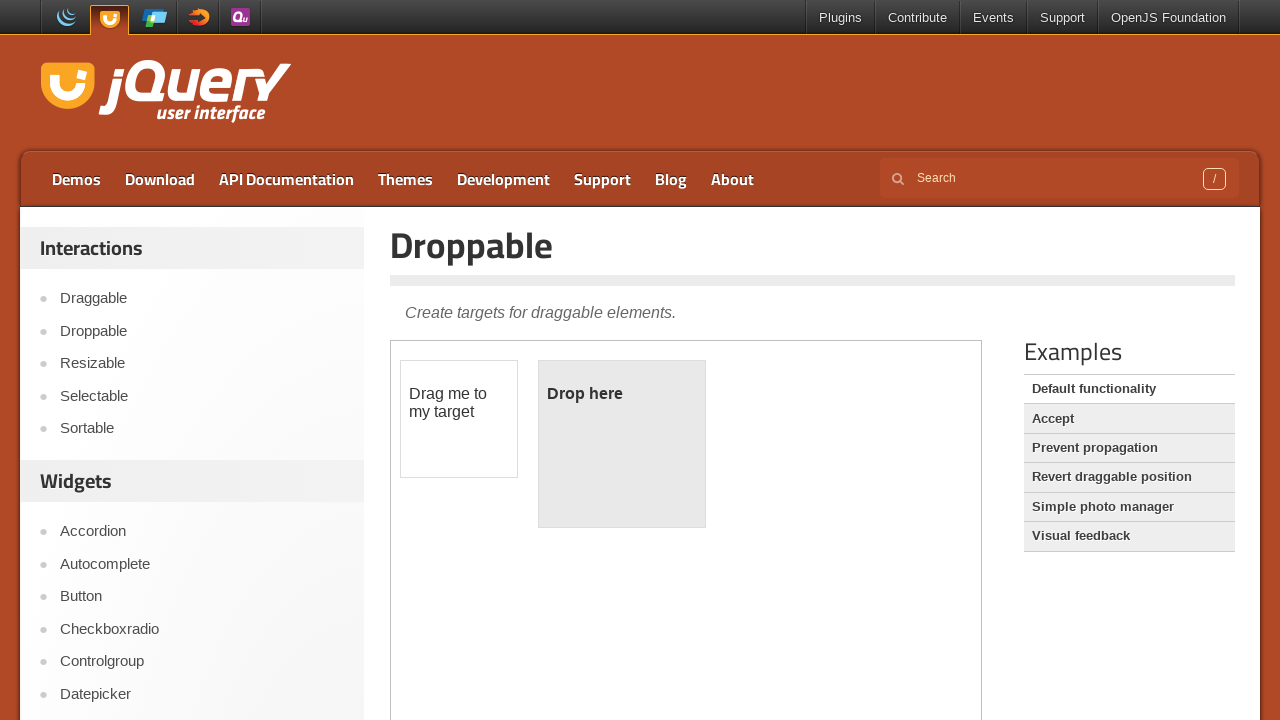

Located the demo iframe
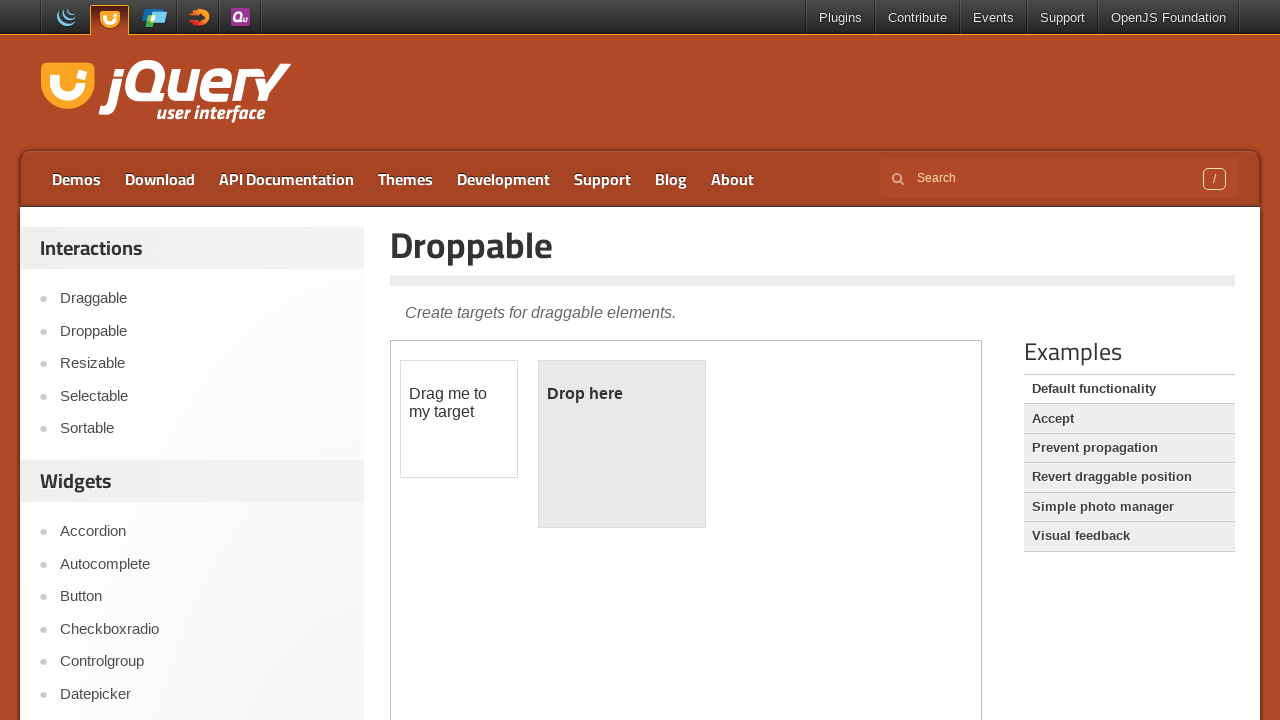

Located draggable element in iframe
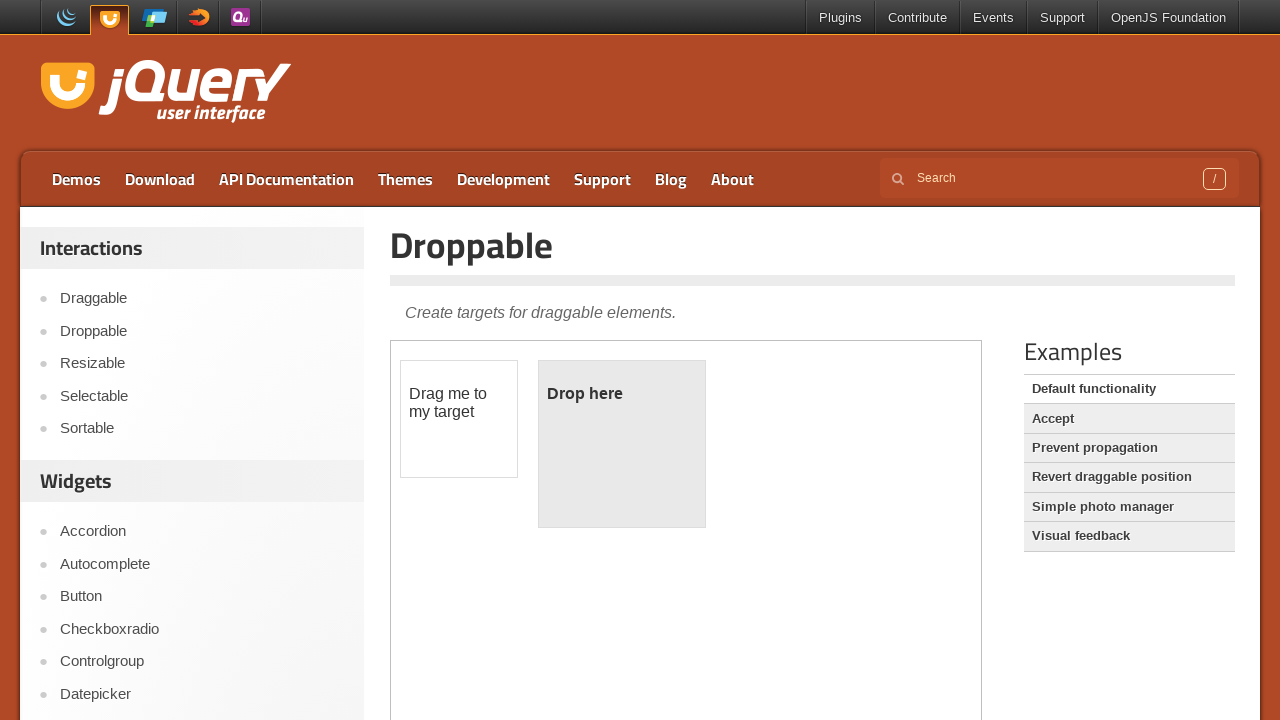

Located droppable element in iframe
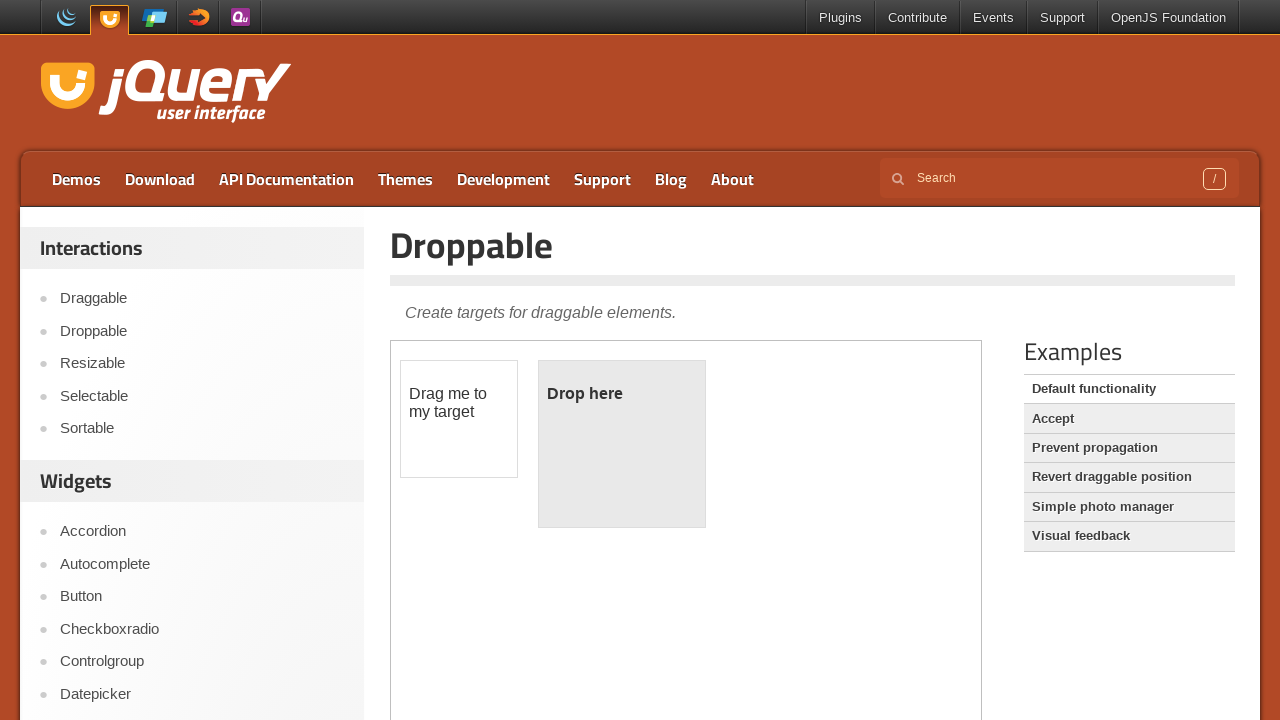

Dragged element onto drop target at (622, 444)
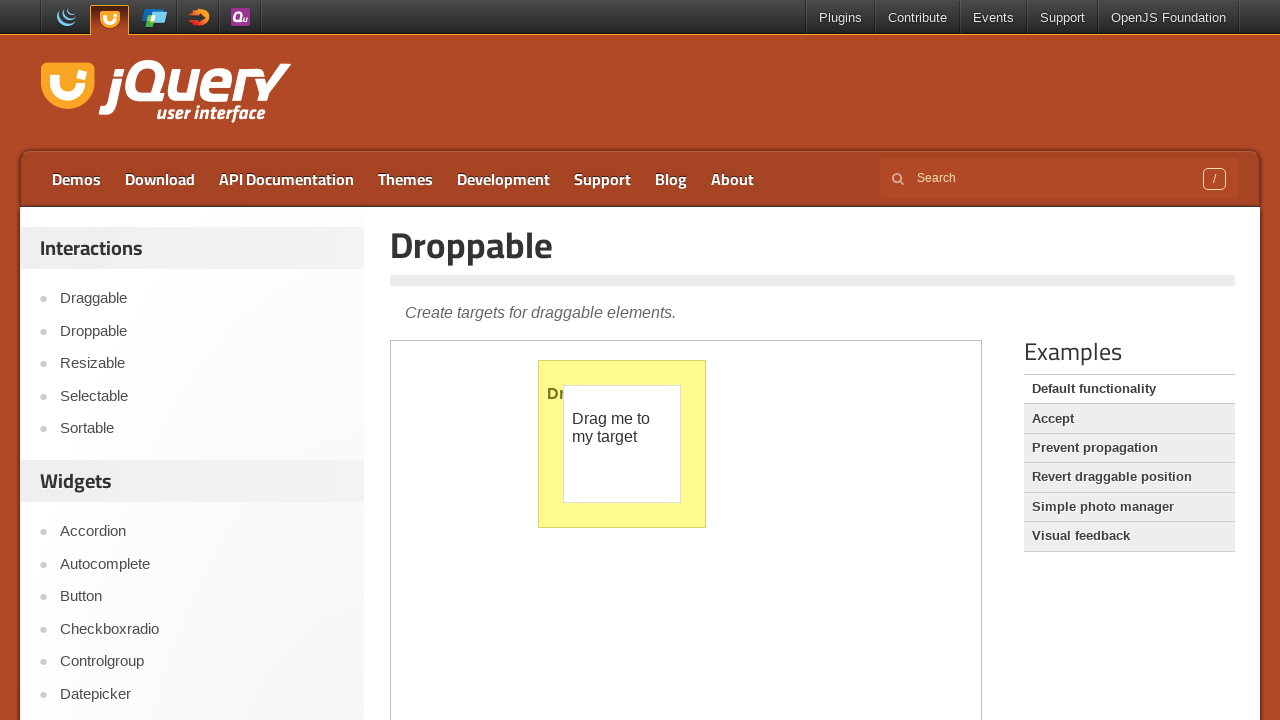

Verified drop was successful - 'Dropped!' message appeared
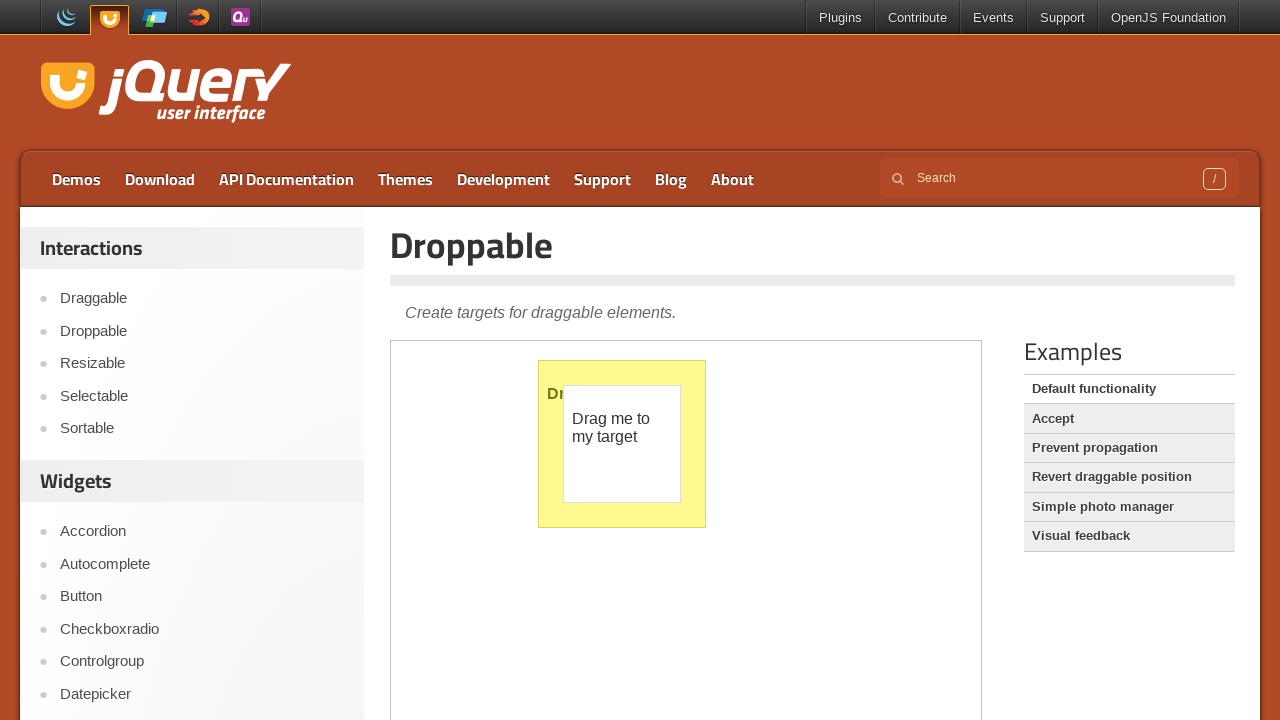

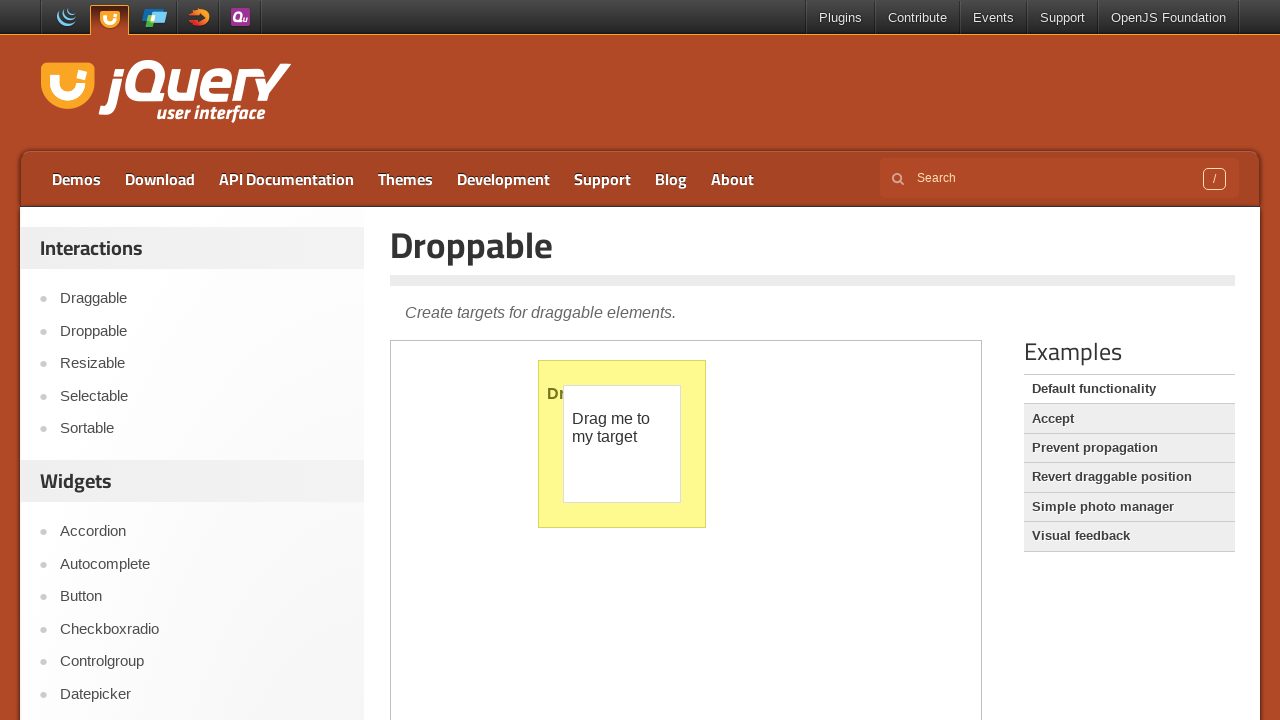